Tests handling of a prompt dialog by clicking a button that triggers a prompt, entering text, and accepting it

Starting URL: https://demoqa.com/alerts

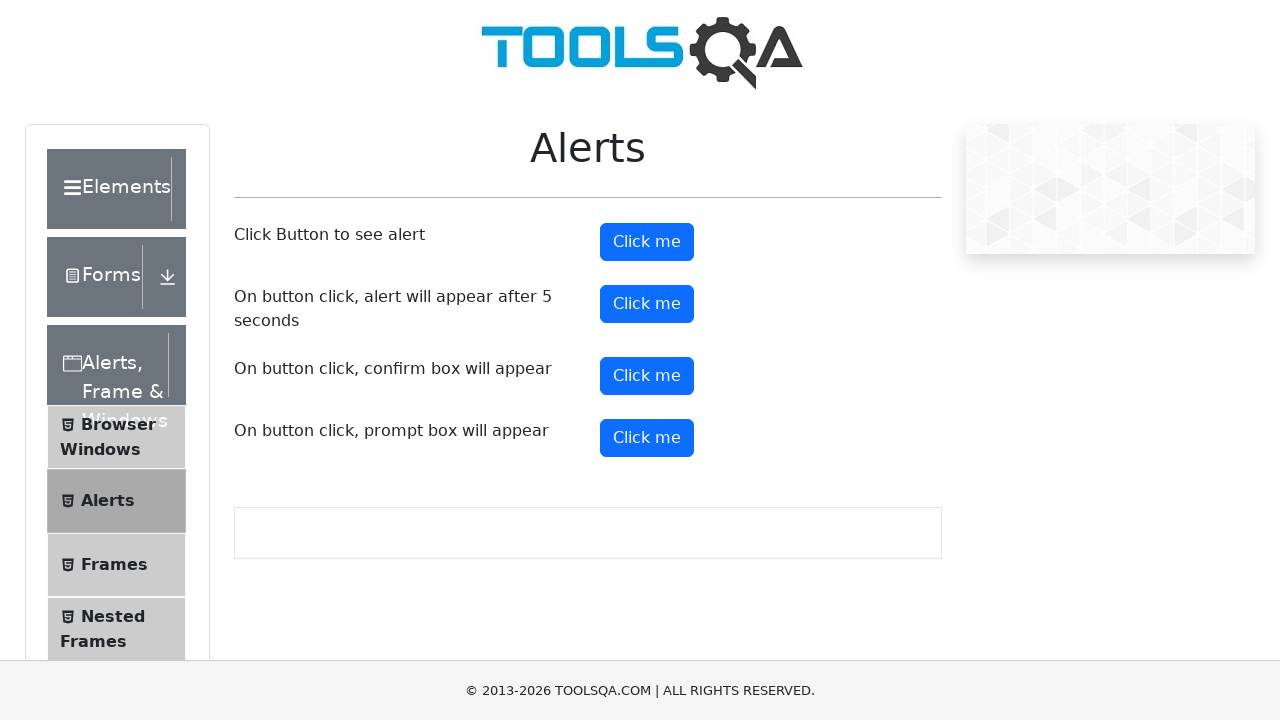

Set up dialog handler to accept prompt with text 'Hi I am Ganesh'
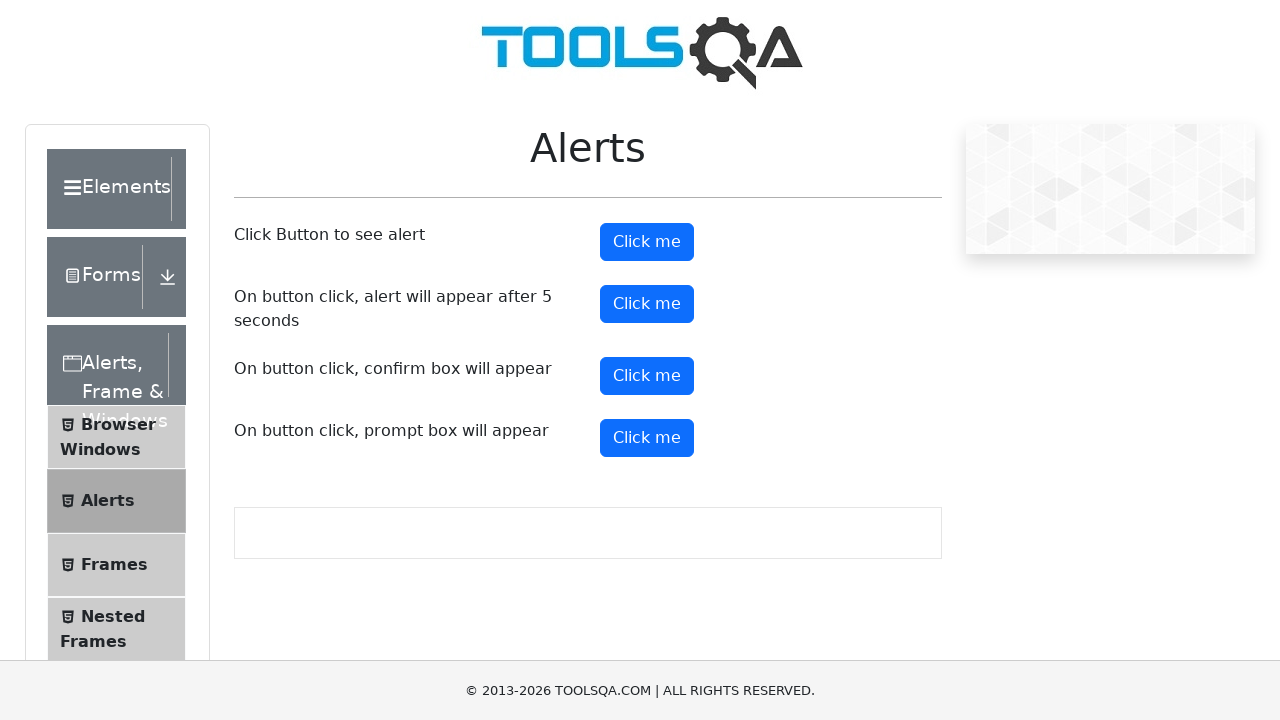

Clicked prompt button to trigger alert dialog at (647, 438) on xpath=//button[@id='promtButton']
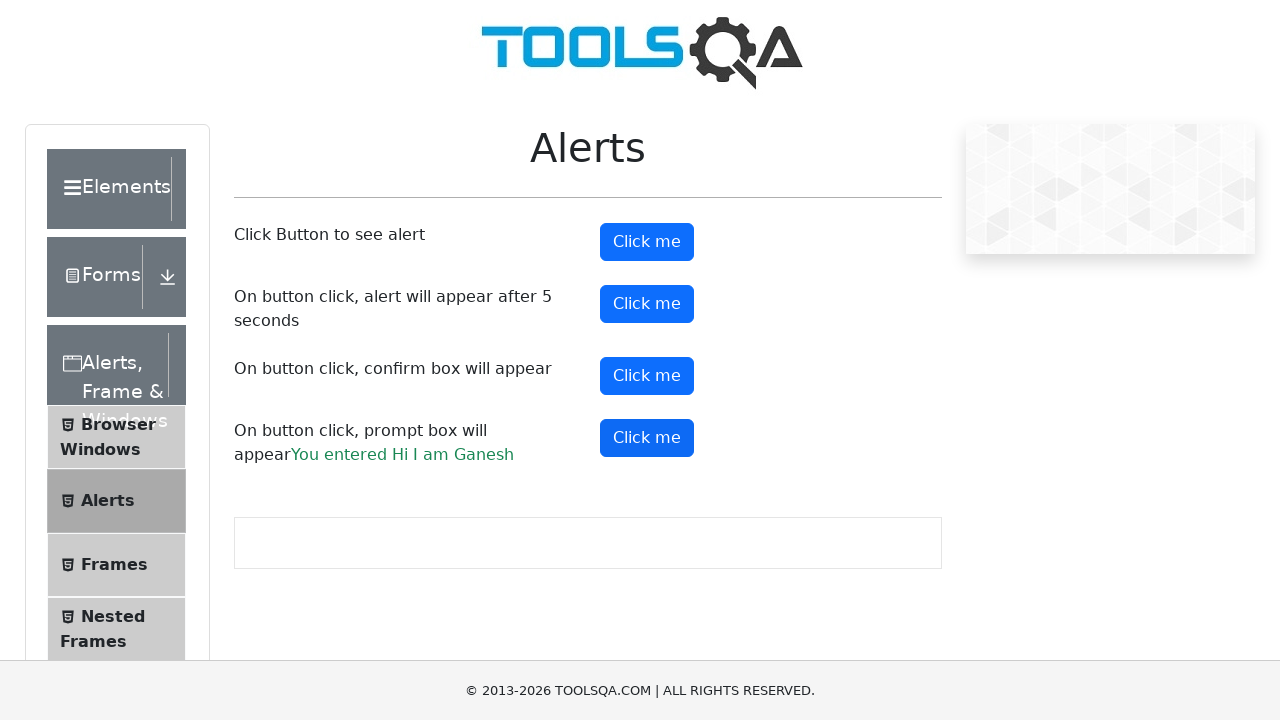

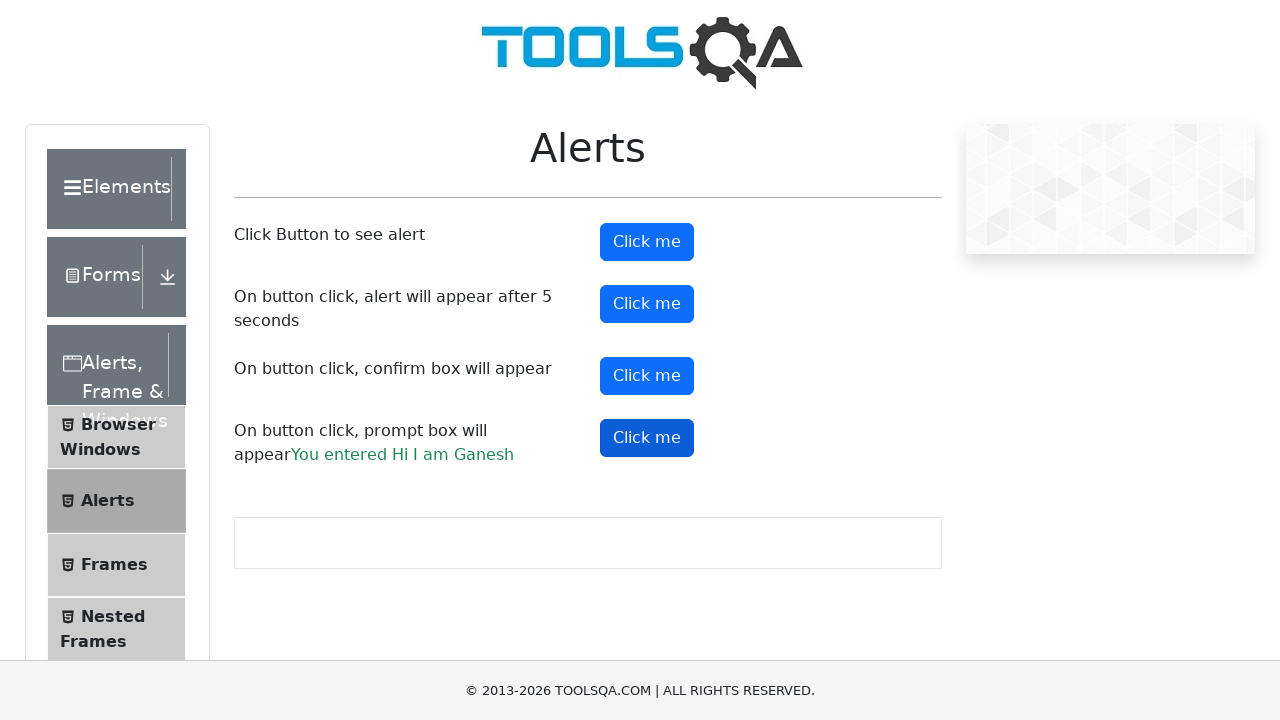